Tests mouse hover action over an element

Starting URL: https://rahulshettyacademy.com/AutomationPractice/

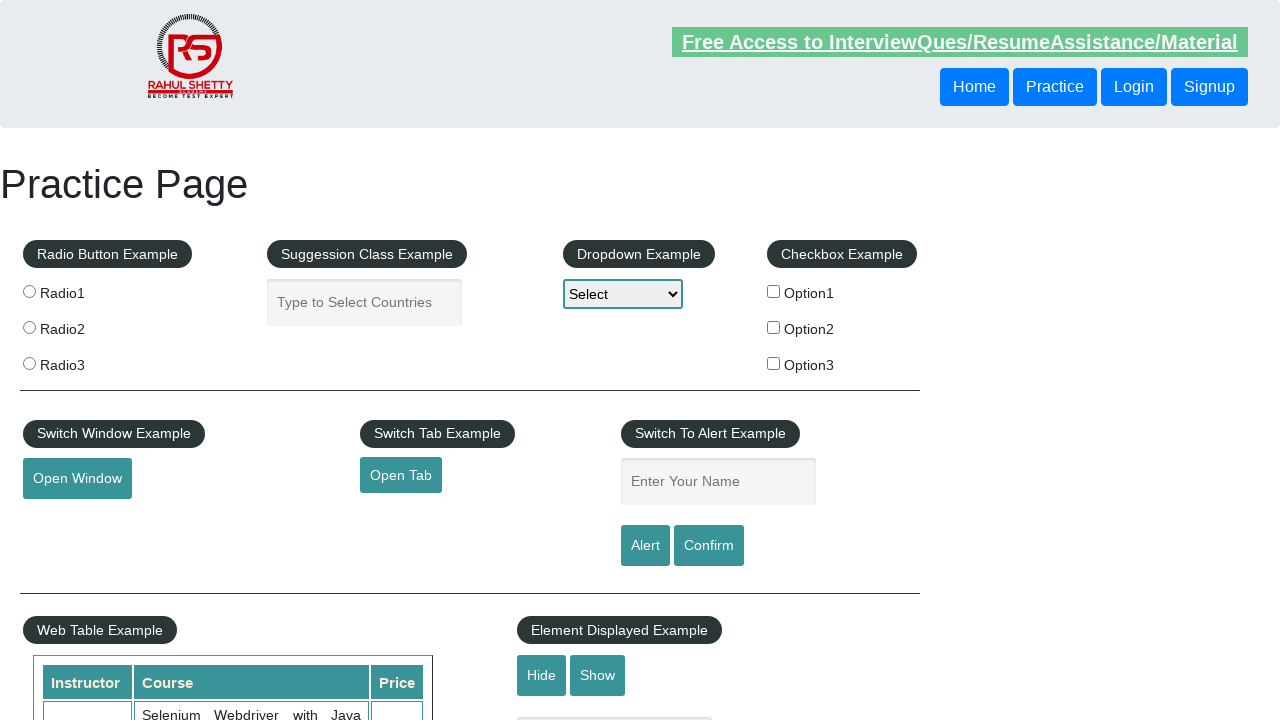

Hovered over the mouse hover button element at (83, 361) on #mousehover
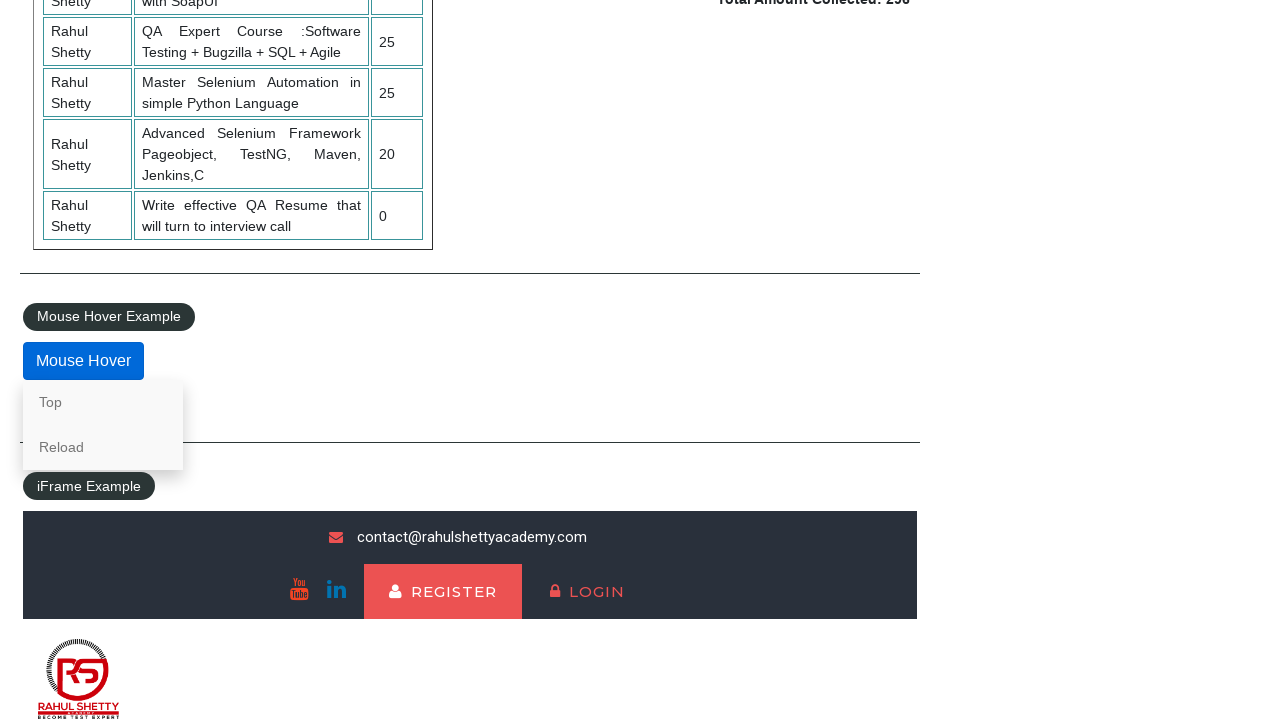

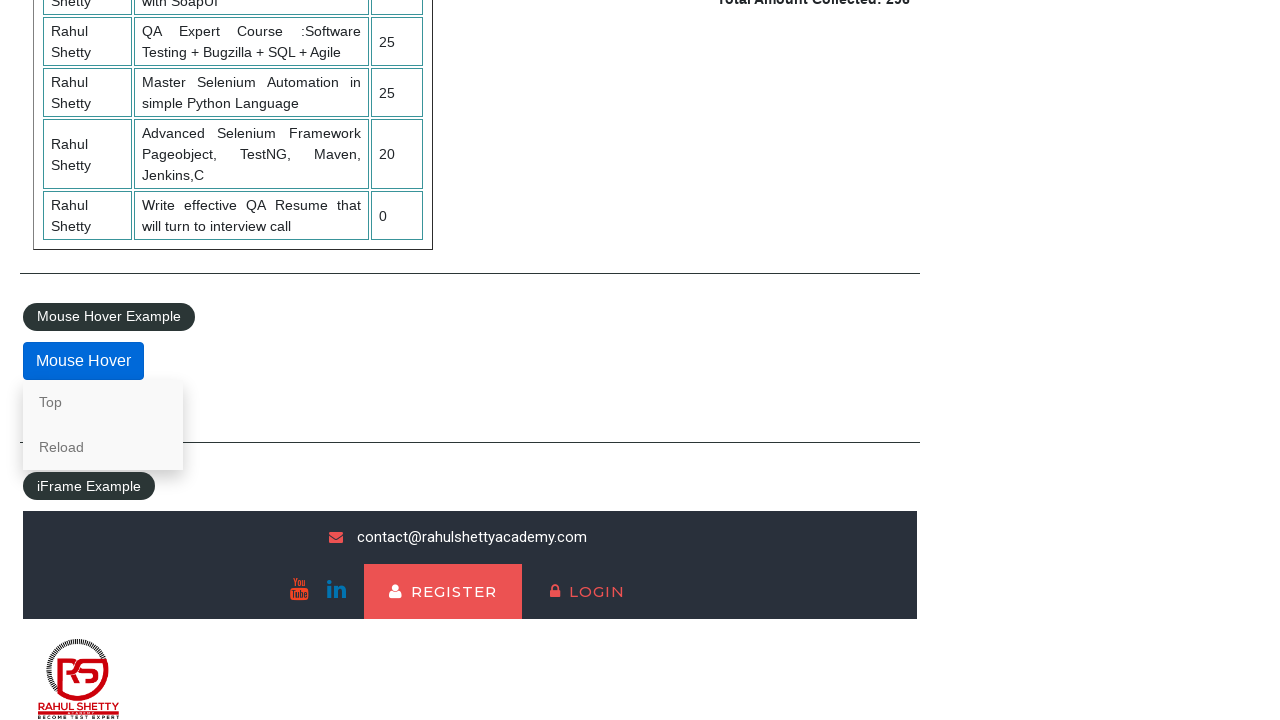